Tests confirmation dialog by clicking button and dismissing/canceling the alert

Starting URL: https://demoqa.com/alerts

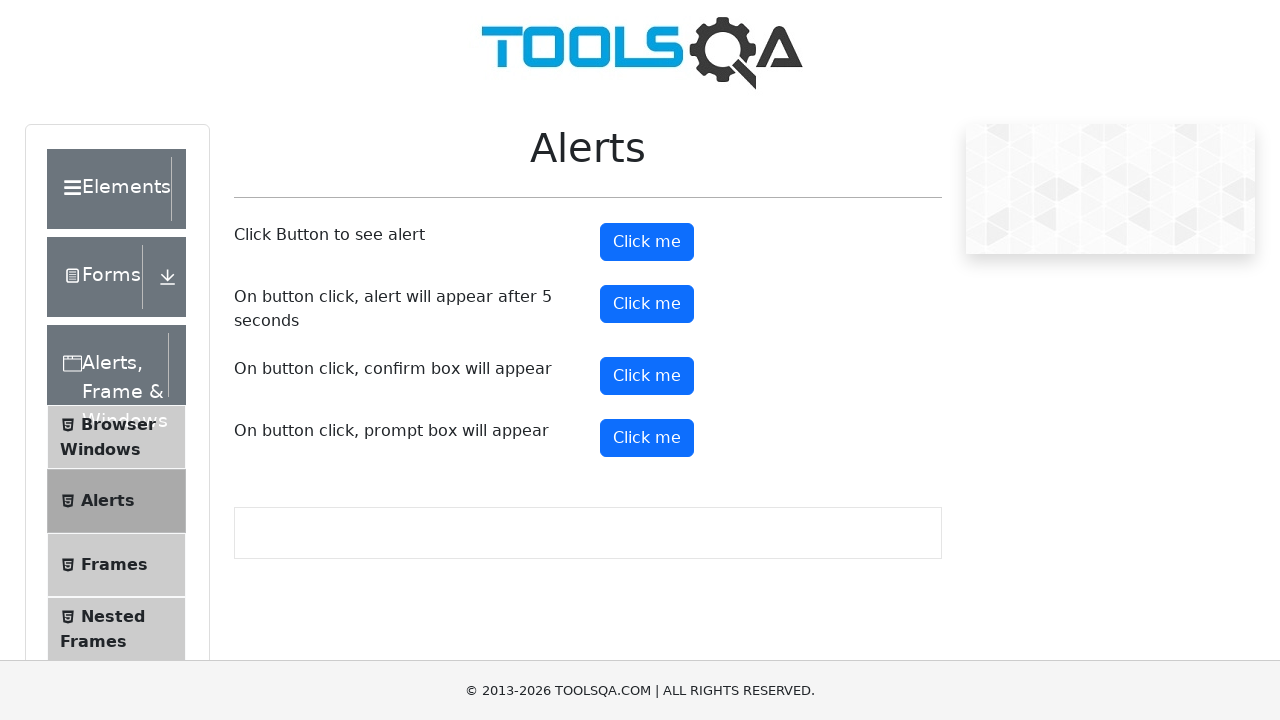

Set up dialog handler to dismiss confirmation alerts
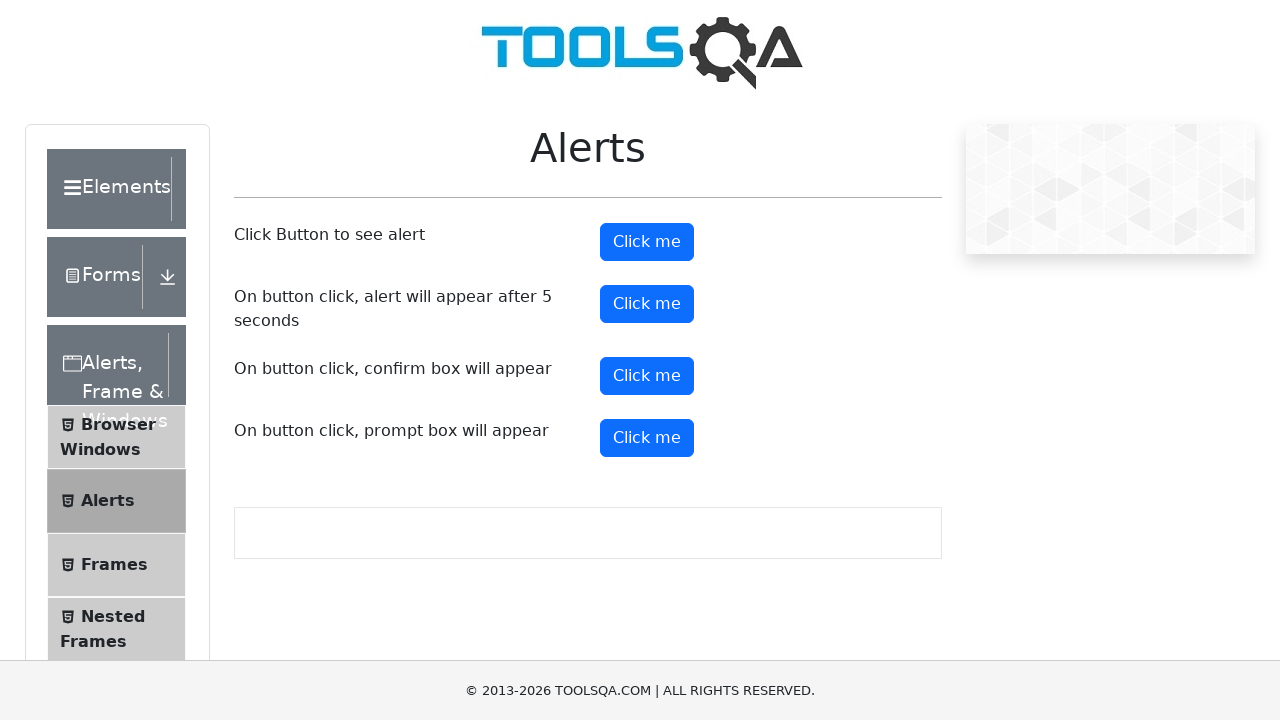

Clicked confirmation button to trigger alert dialog at (647, 376) on #confirmButton
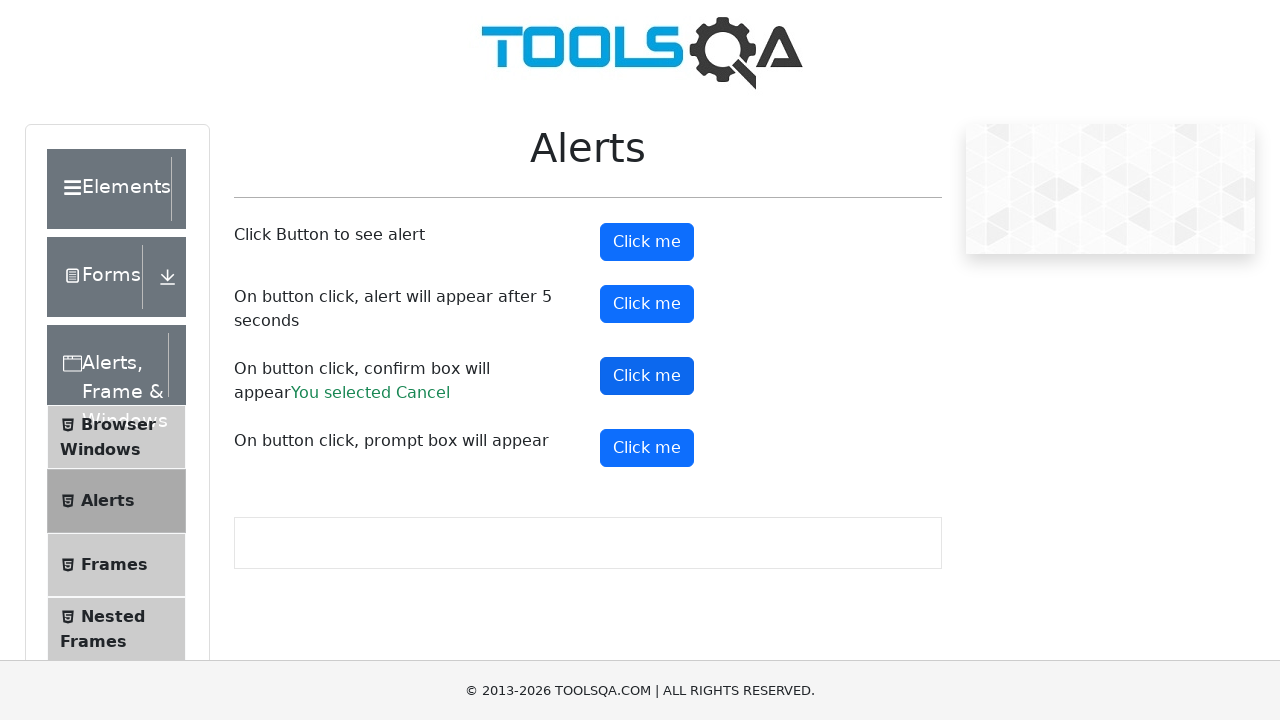

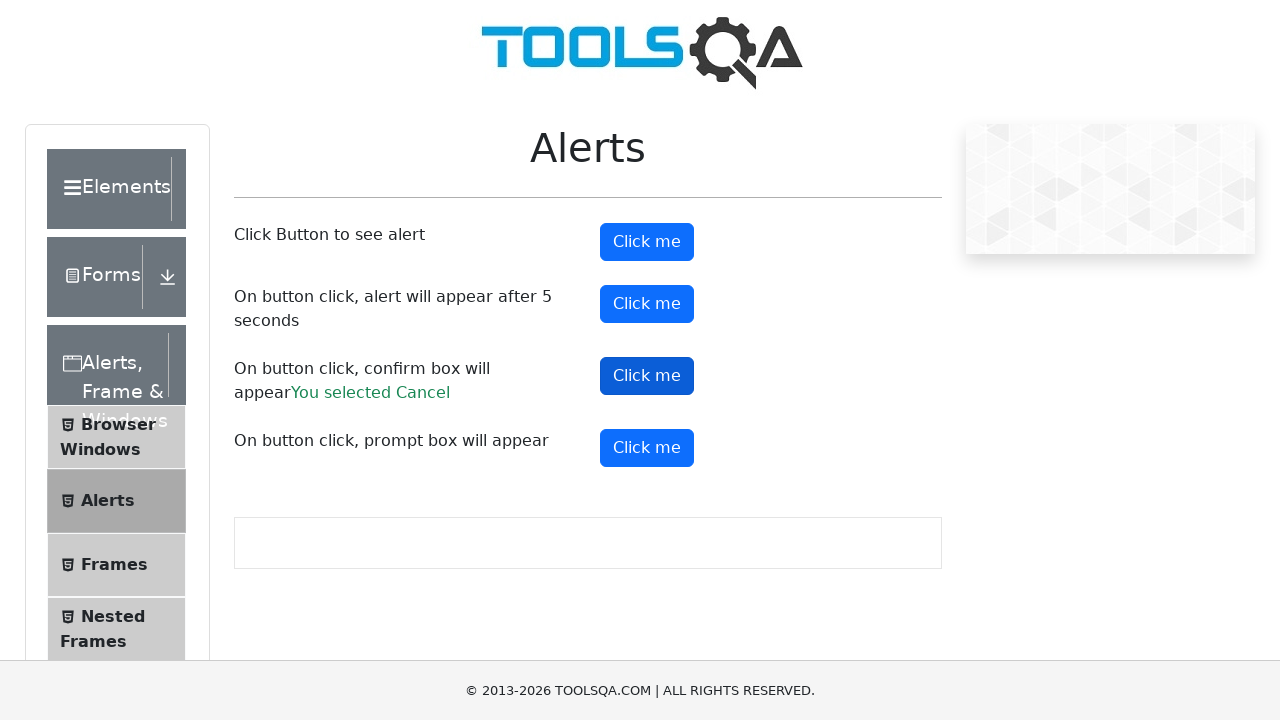